Tests that clicking the Men link navigates to the men page

Starting URL: https://fcccanada.ca/ministries

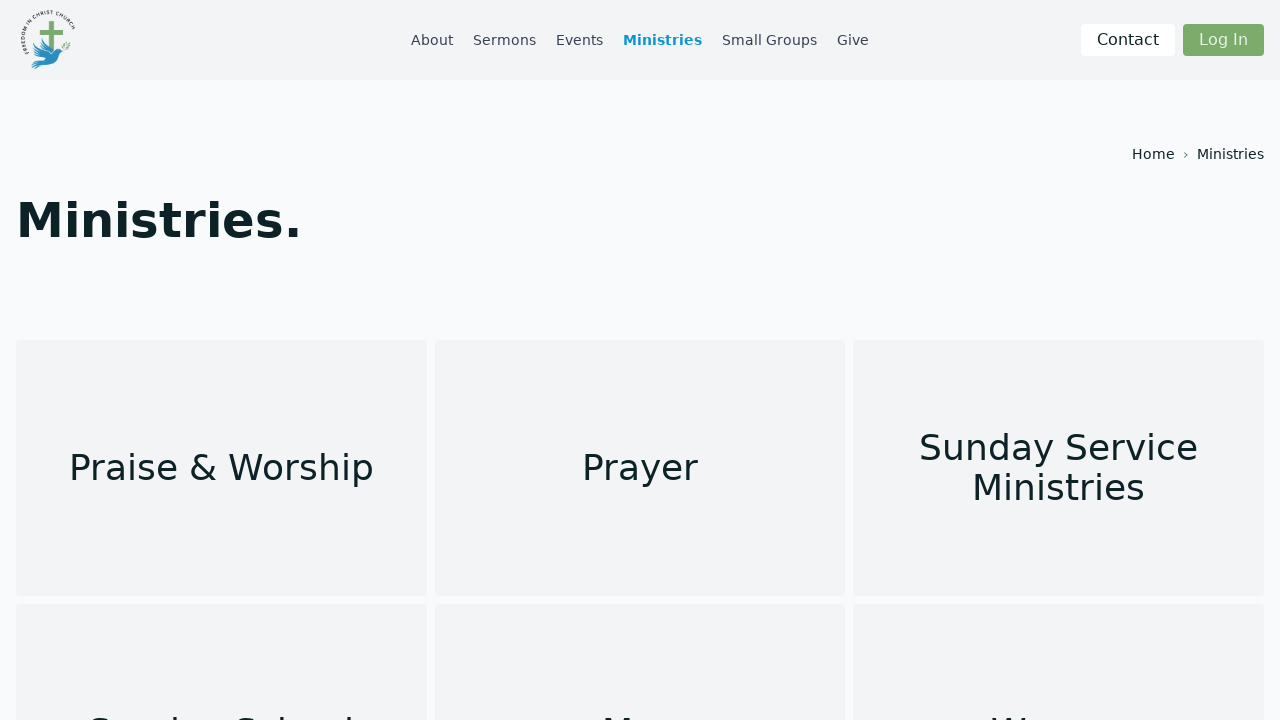

Clicked Men link in ministries navigation at (640, 592) on role=link[name='Men']
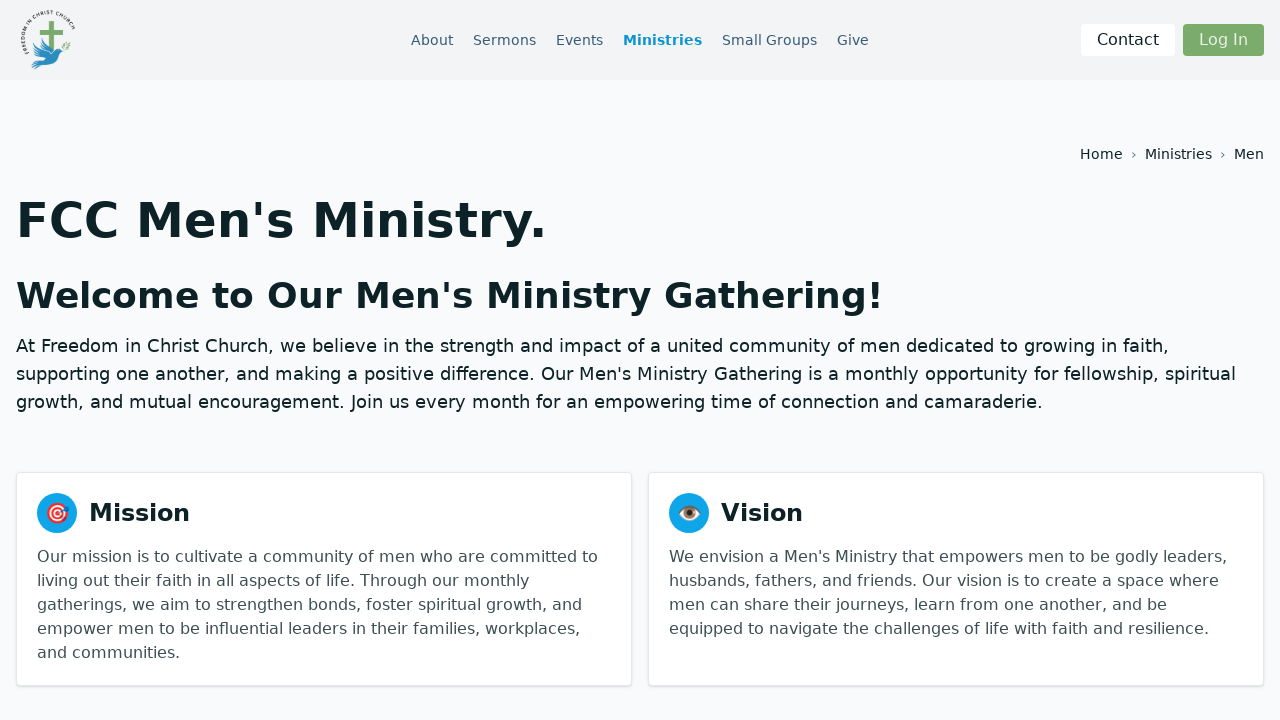

Verified navigation to men page
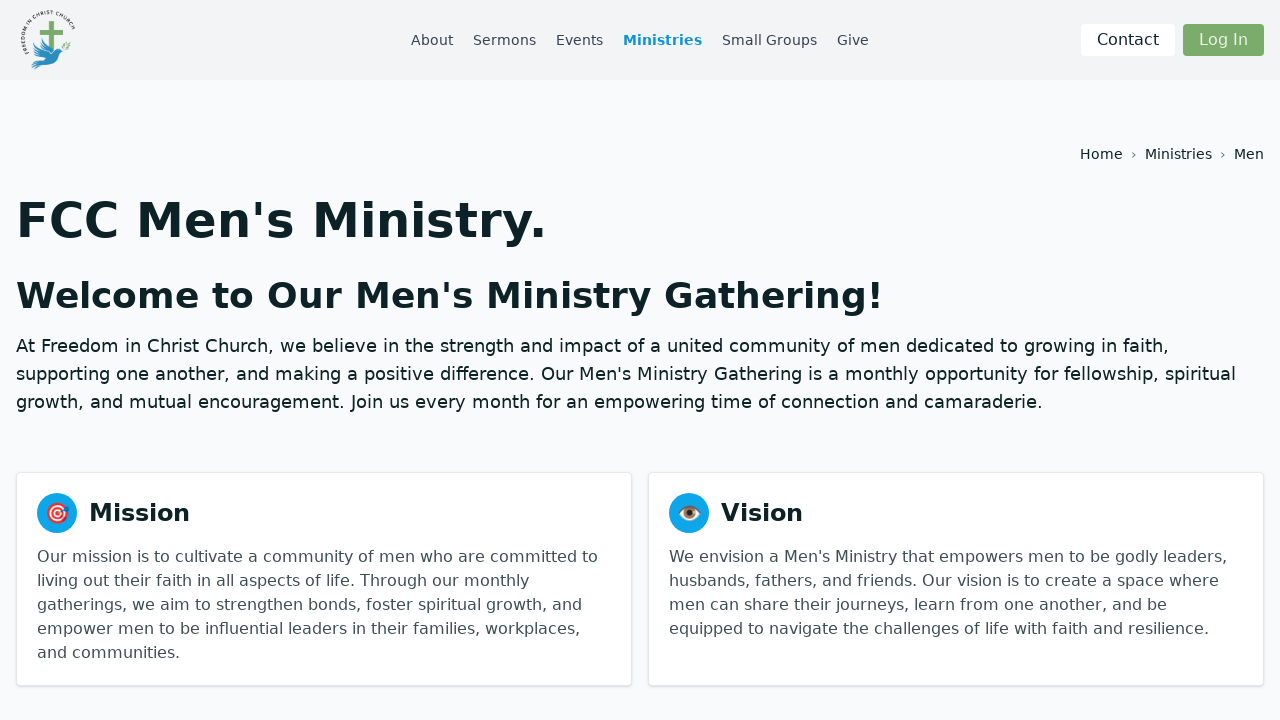

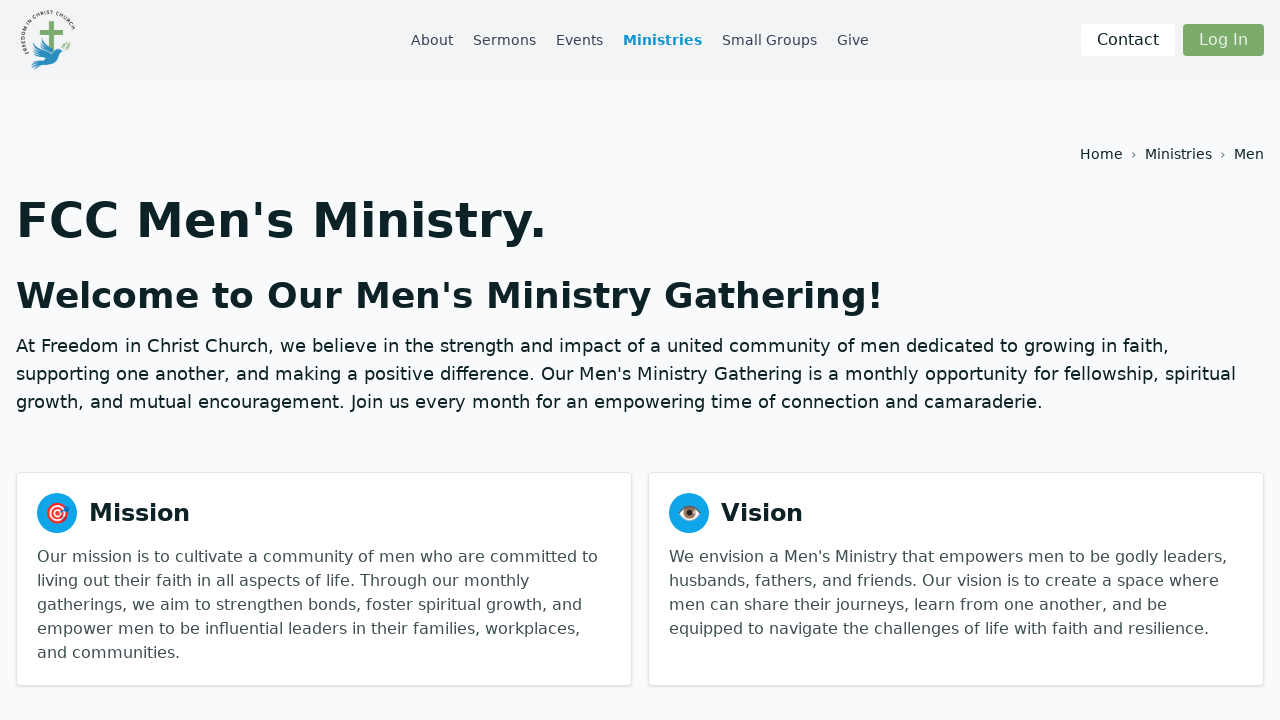